Tests the search functionality by searching for "phone" and verifies that the Category section contains 8 elements after search results load

Starting URL: https://www.testotomasyonu.com/

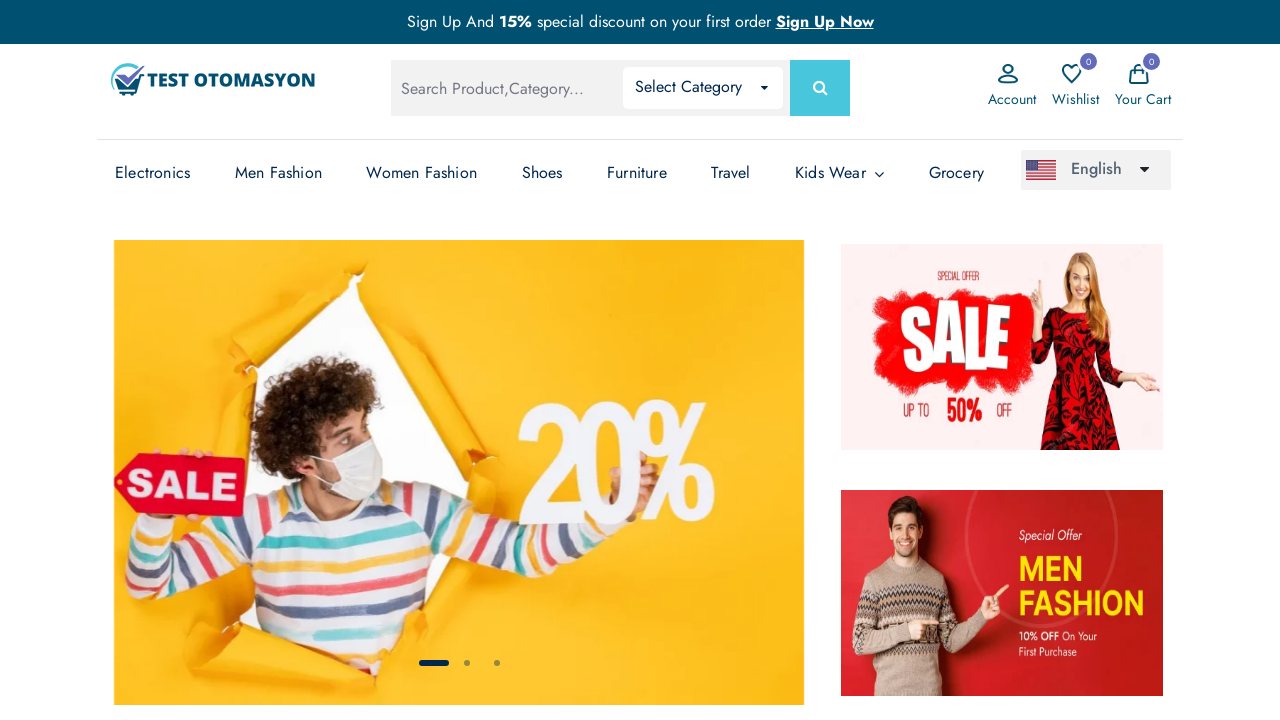

Filled search box with 'phone' on #global-search
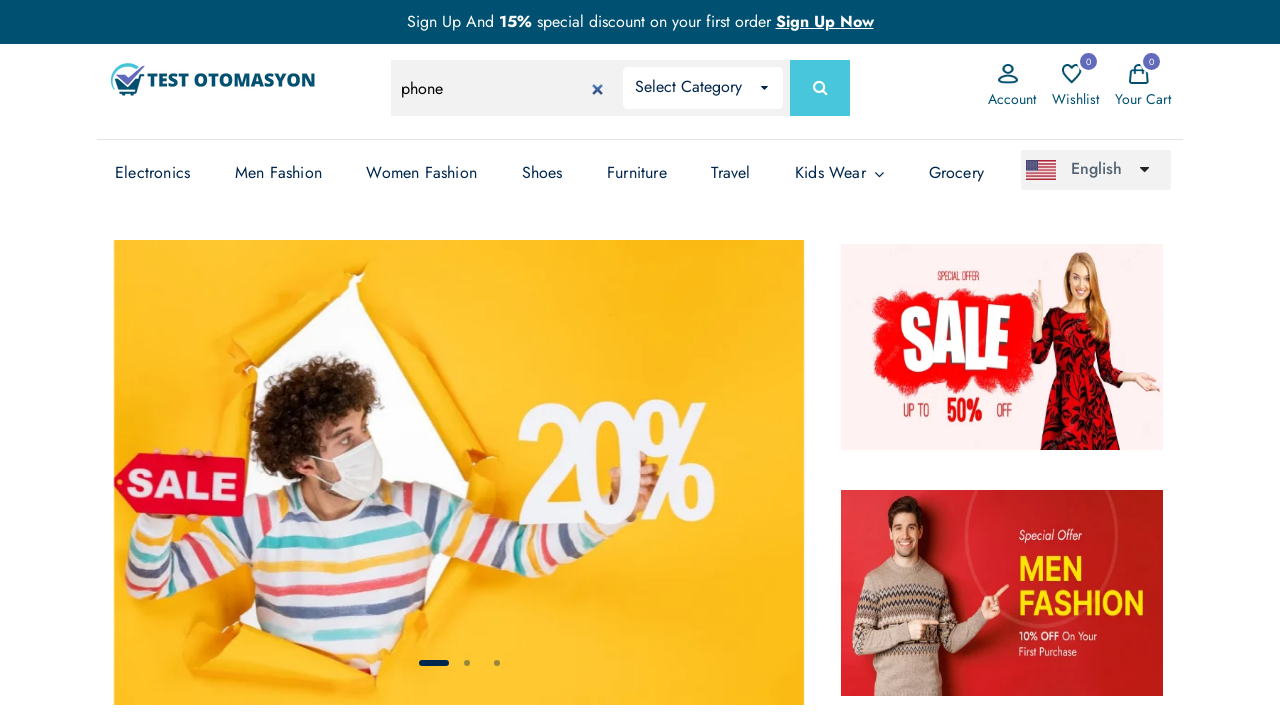

Pressed Enter to search for 'phone' on #global-search
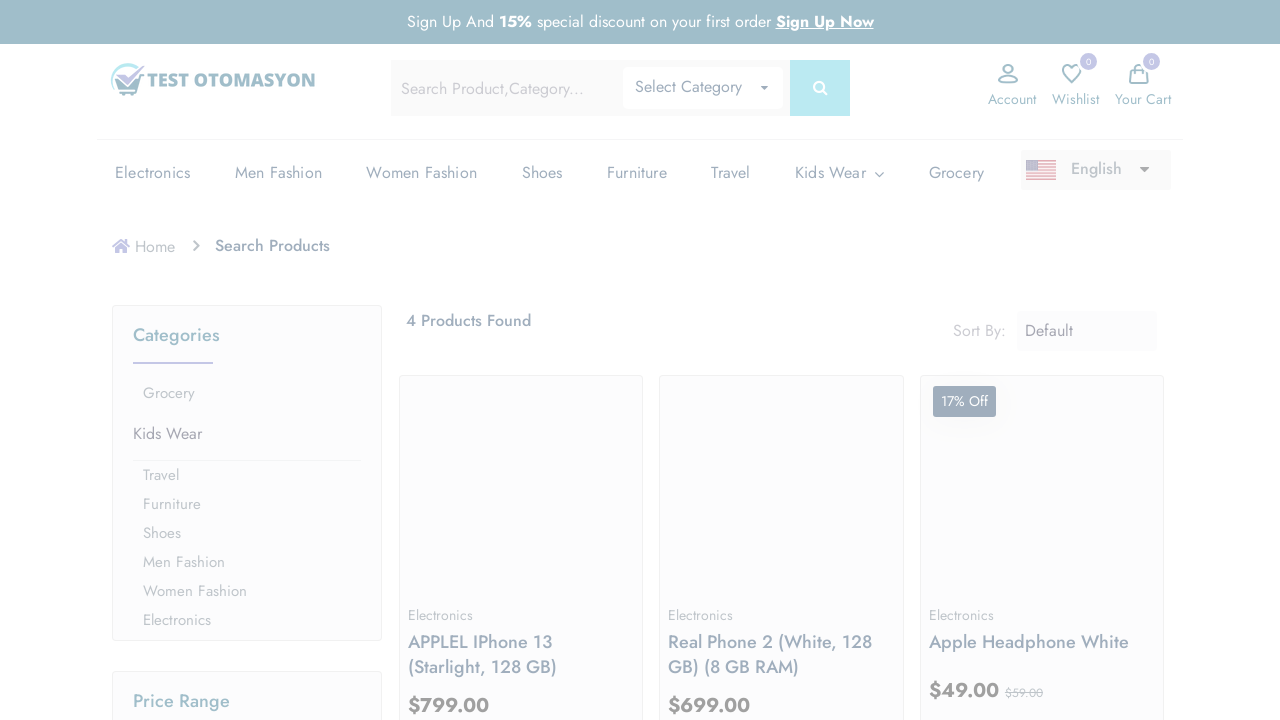

Search results loaded and category elements are visible
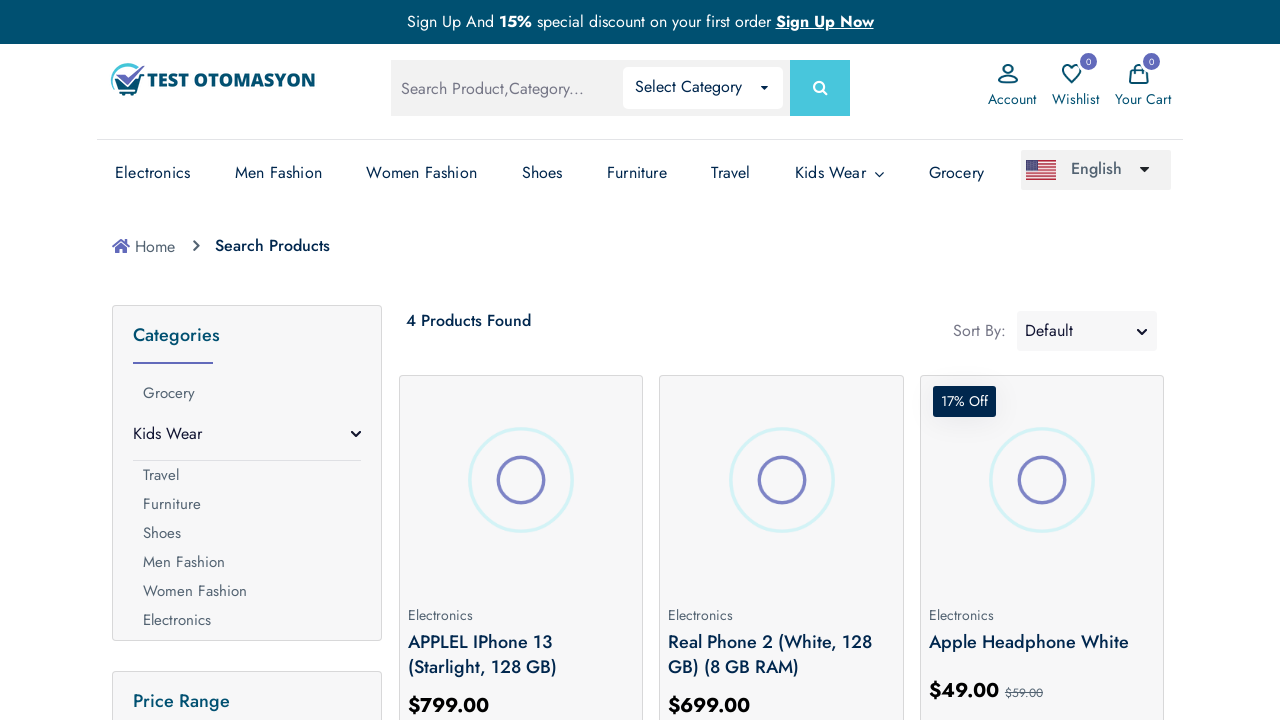

Retrieved all category elements from search results
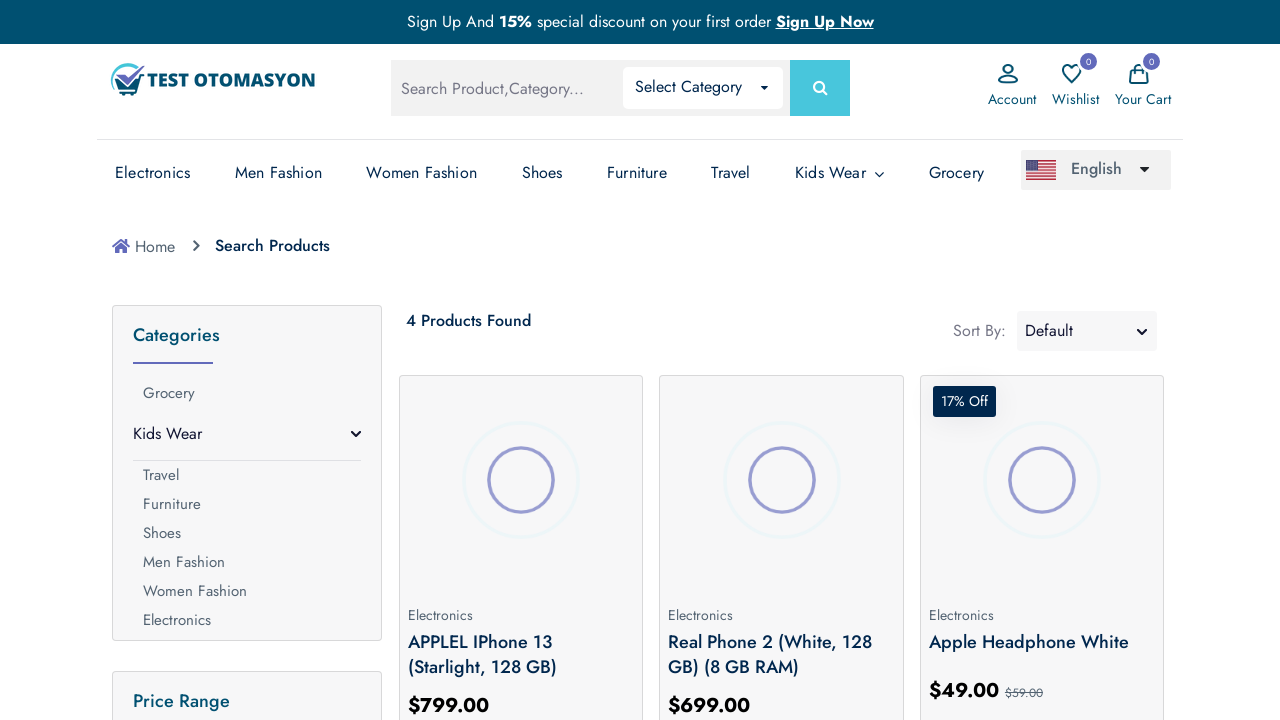

Printed all category names from search results
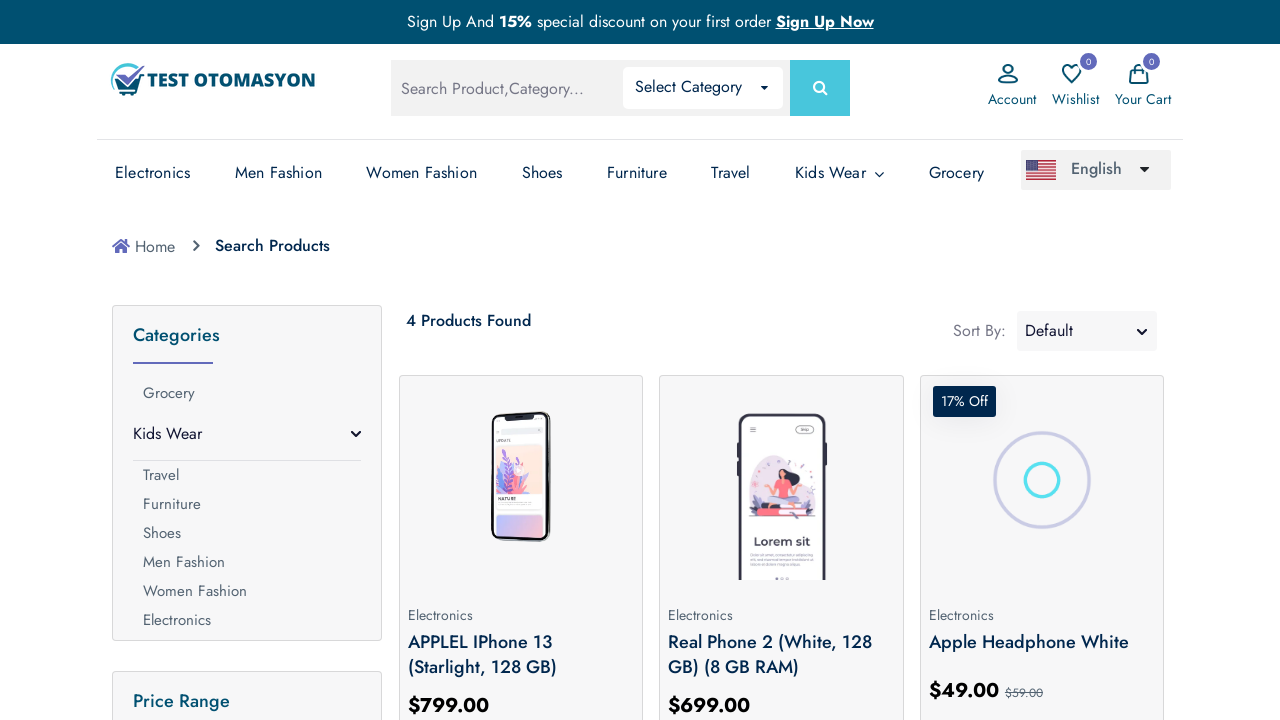

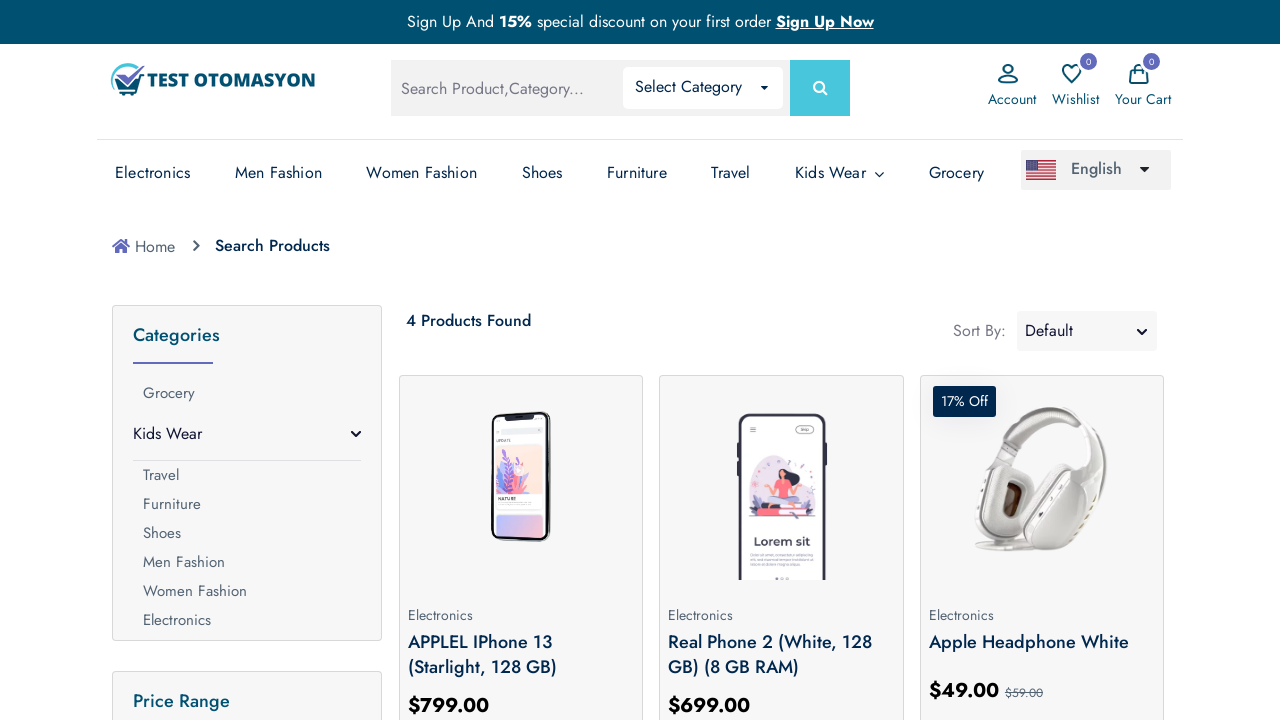